Tests dropdown selection functionality by selecting a day of the week from a dropdown menu on the LambdaTest Selenium playground

Starting URL: https://www.lambdatest.com/selenium-playground/select-dropdown-demo

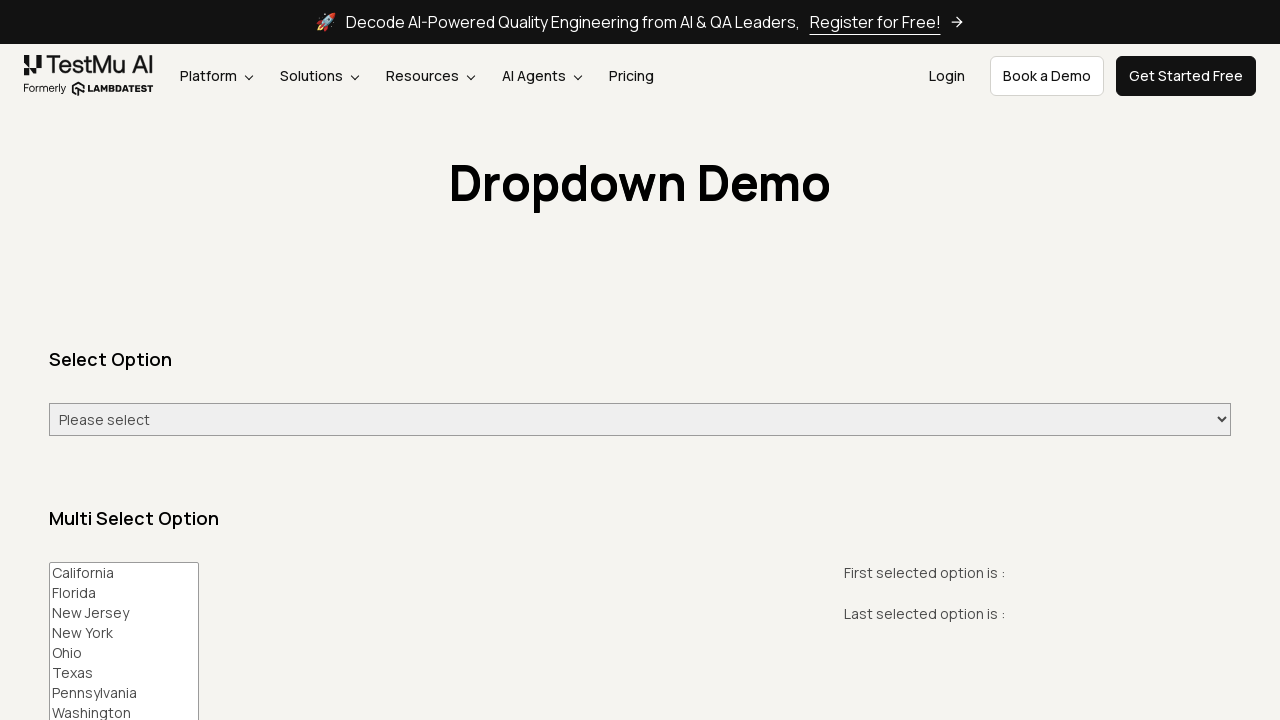

Navigated to LambdaTest Selenium playground select dropdown demo page
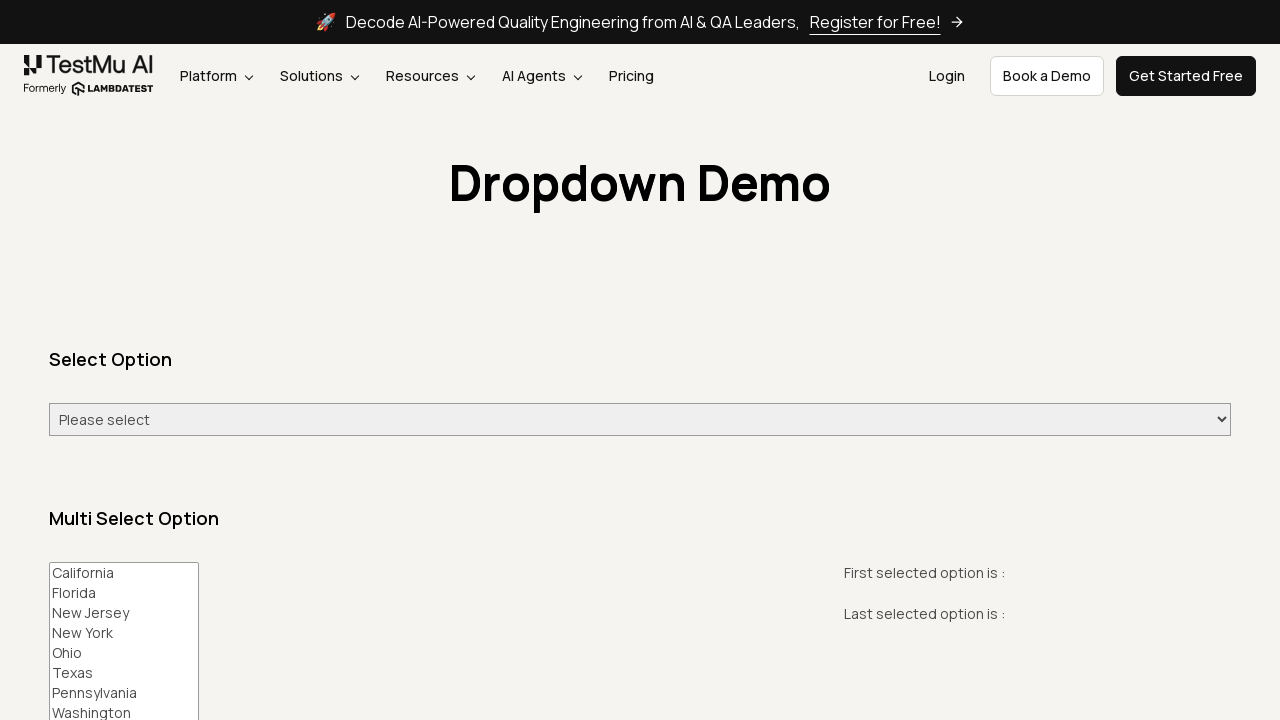

Selected 'Wednesday' from the dropdown menu on #select-demo
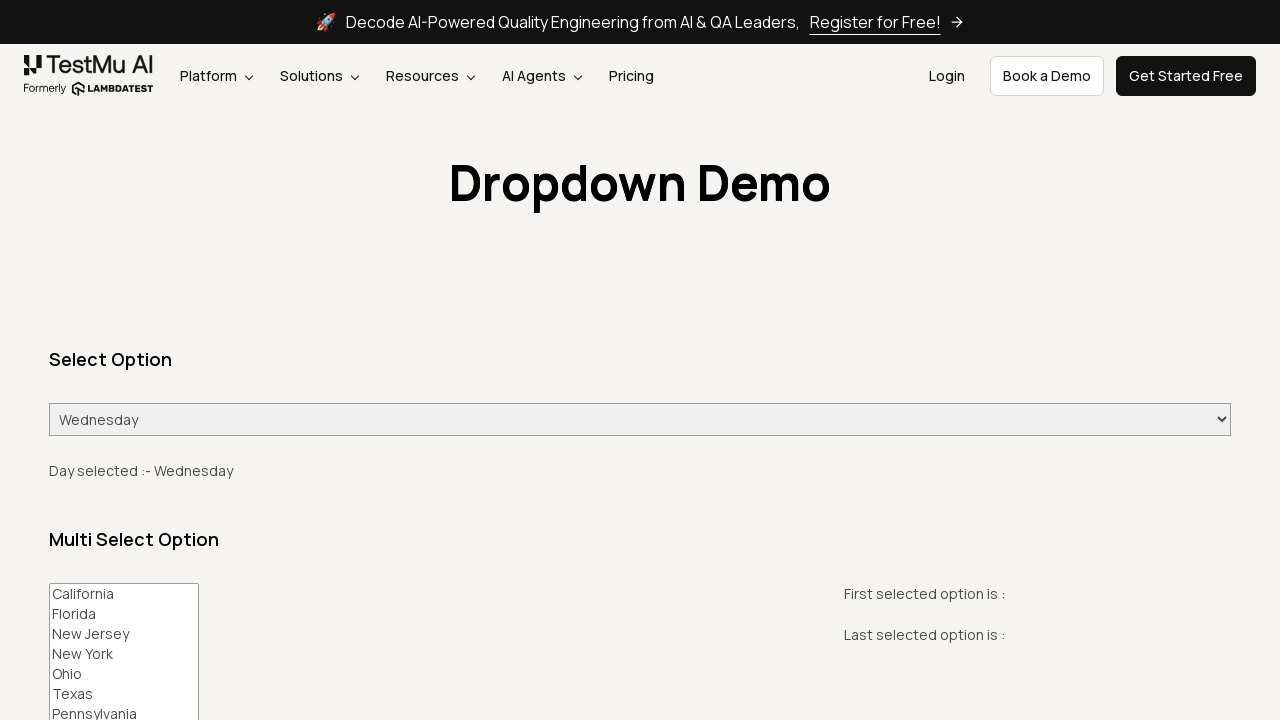

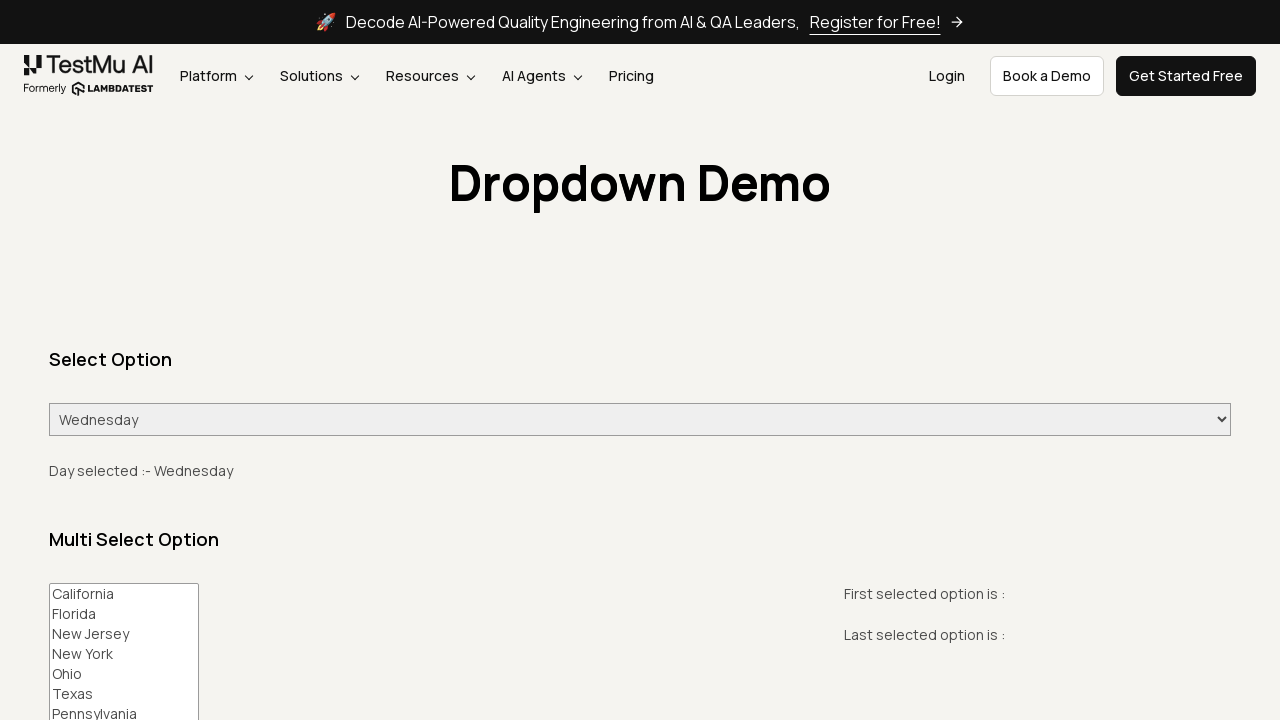